Tests alert handling functionality by entering a name in a form field, triggering a confirmation alert, and accepting it

Starting URL: https://rahulshettyacademy.com/AutomationPractice/

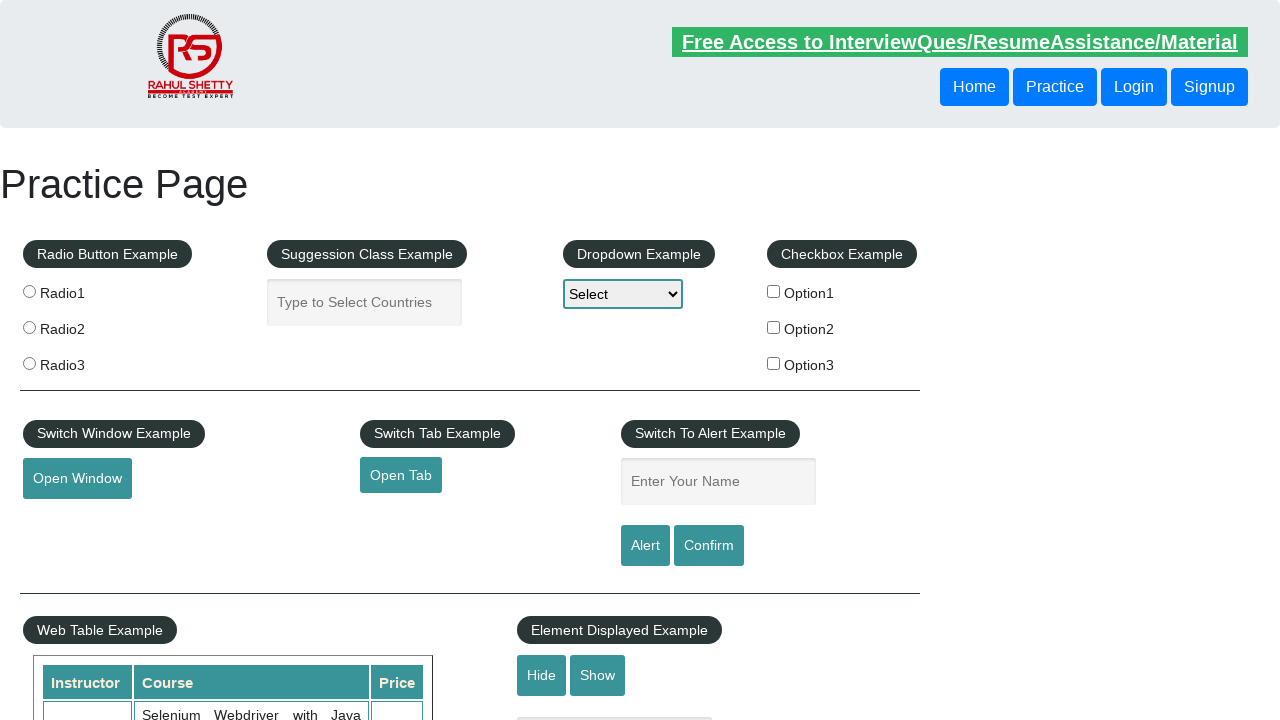

Entered 'Hemesh Chowdary' in the name input field on #name
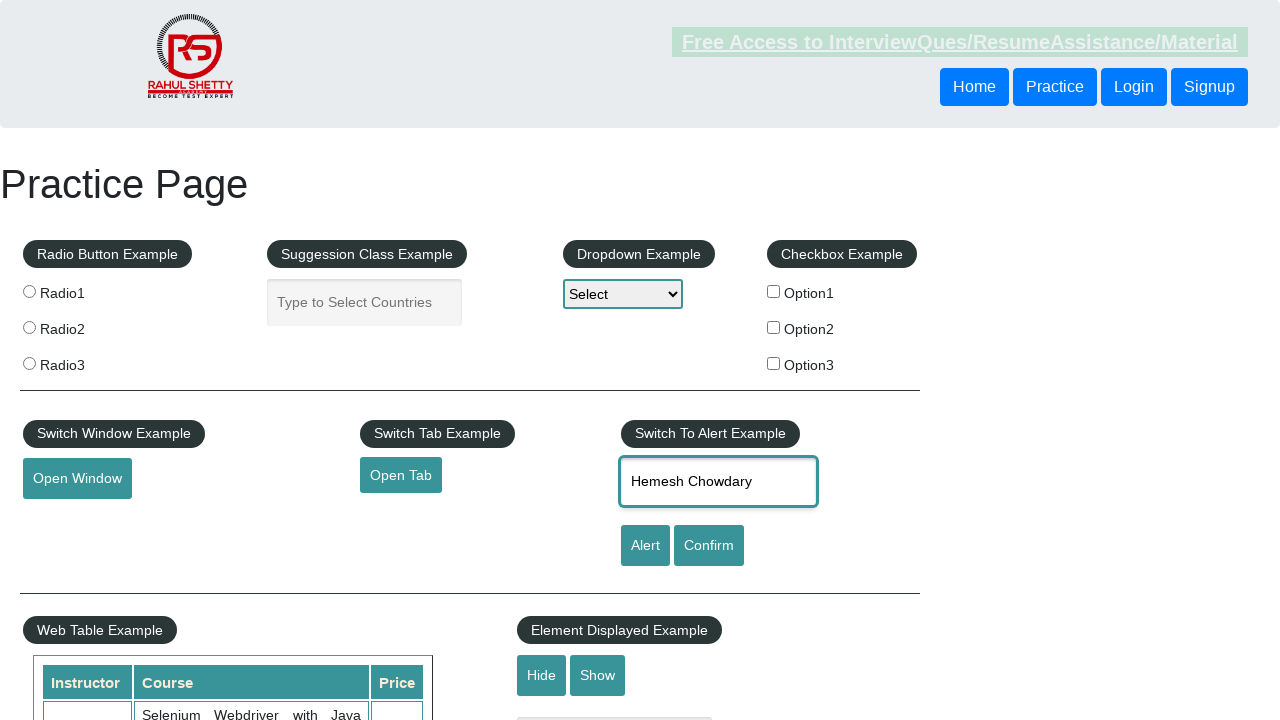

Clicked the confirm button to trigger alert at (709, 546) on input[id='confirmbtn']
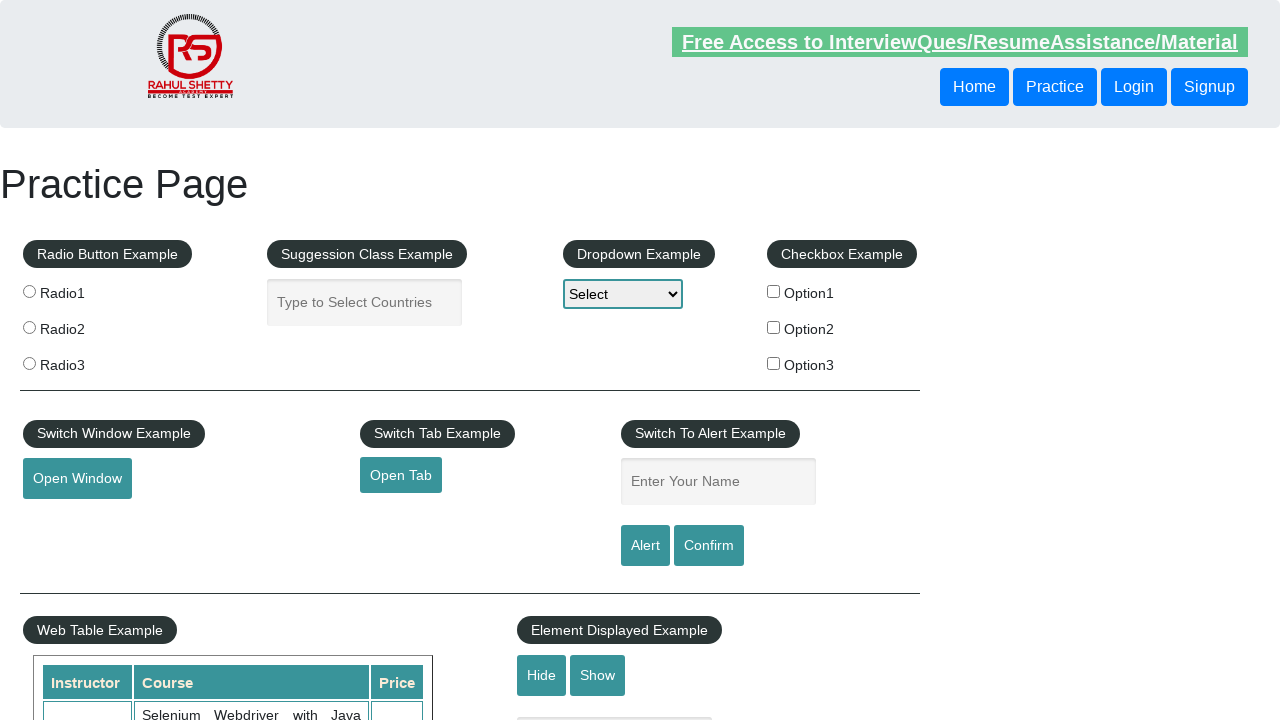

Set up dialog handler to accept confirmation alert
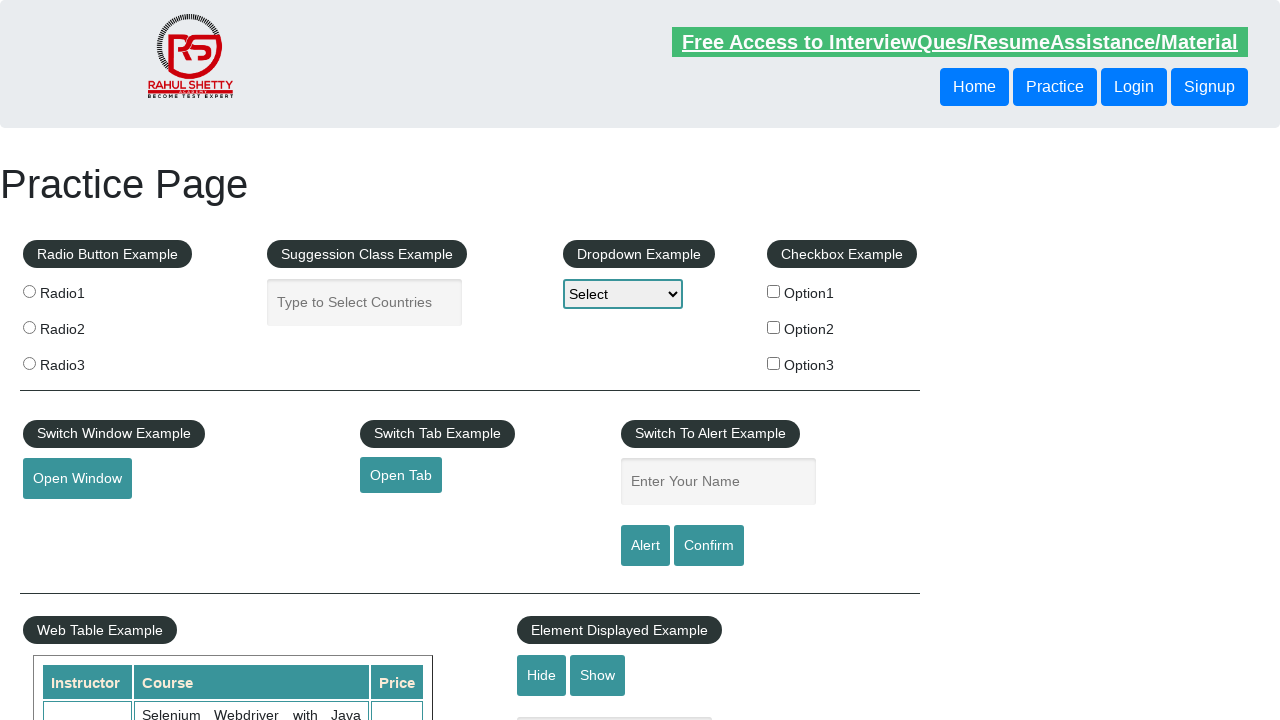

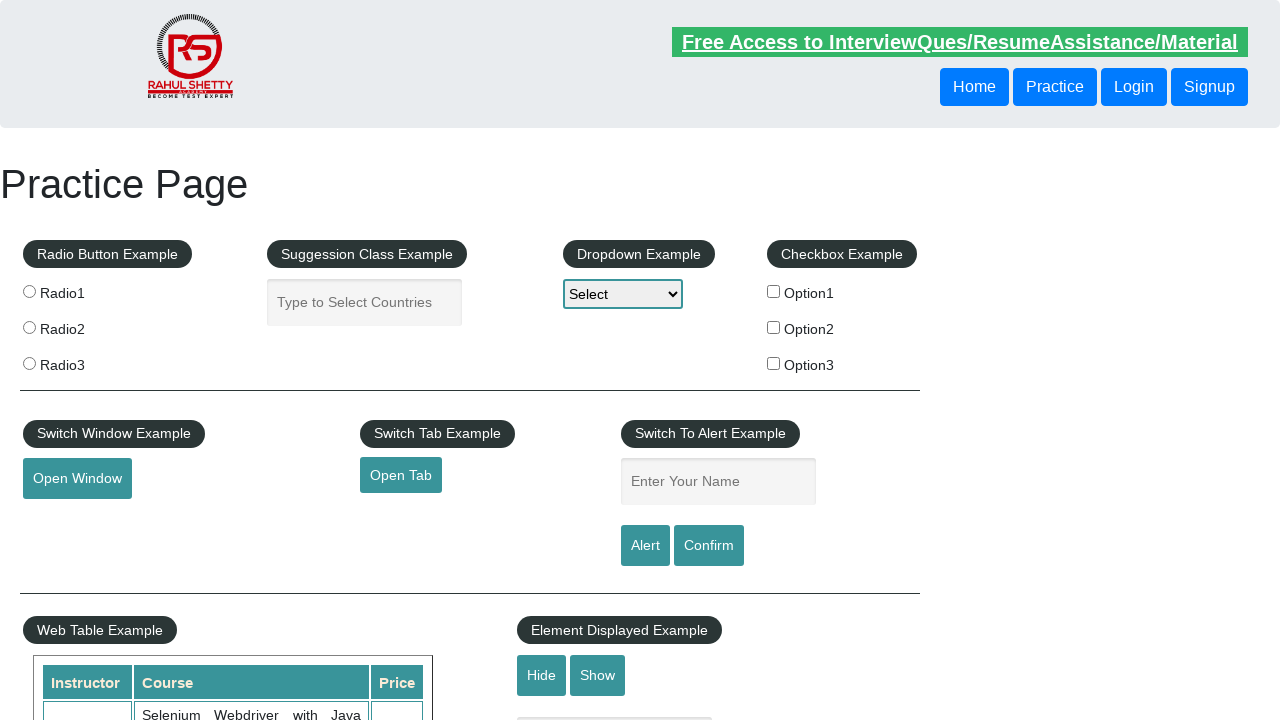